Tests text input field functionality by filling, clearing, and typing text sequentially into a search input field

Starting URL: https://practice.expandtesting.com/

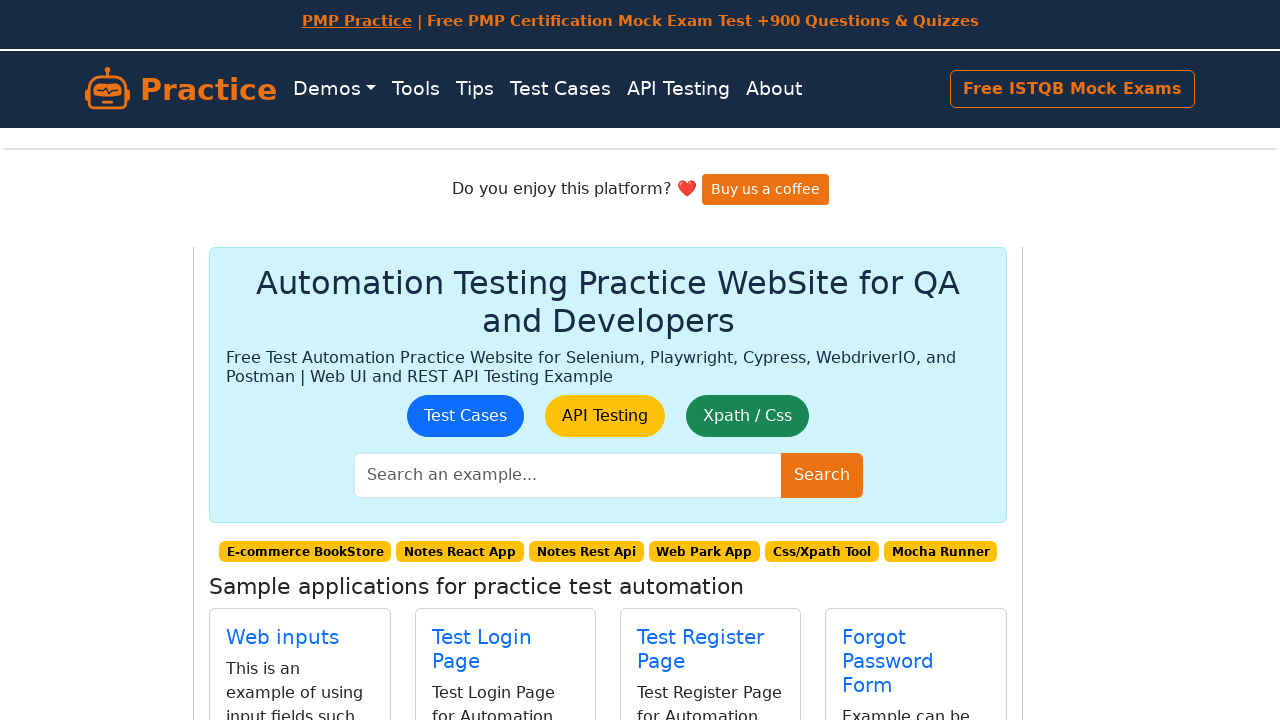

Filled search input field with 'khaja' on #search-input
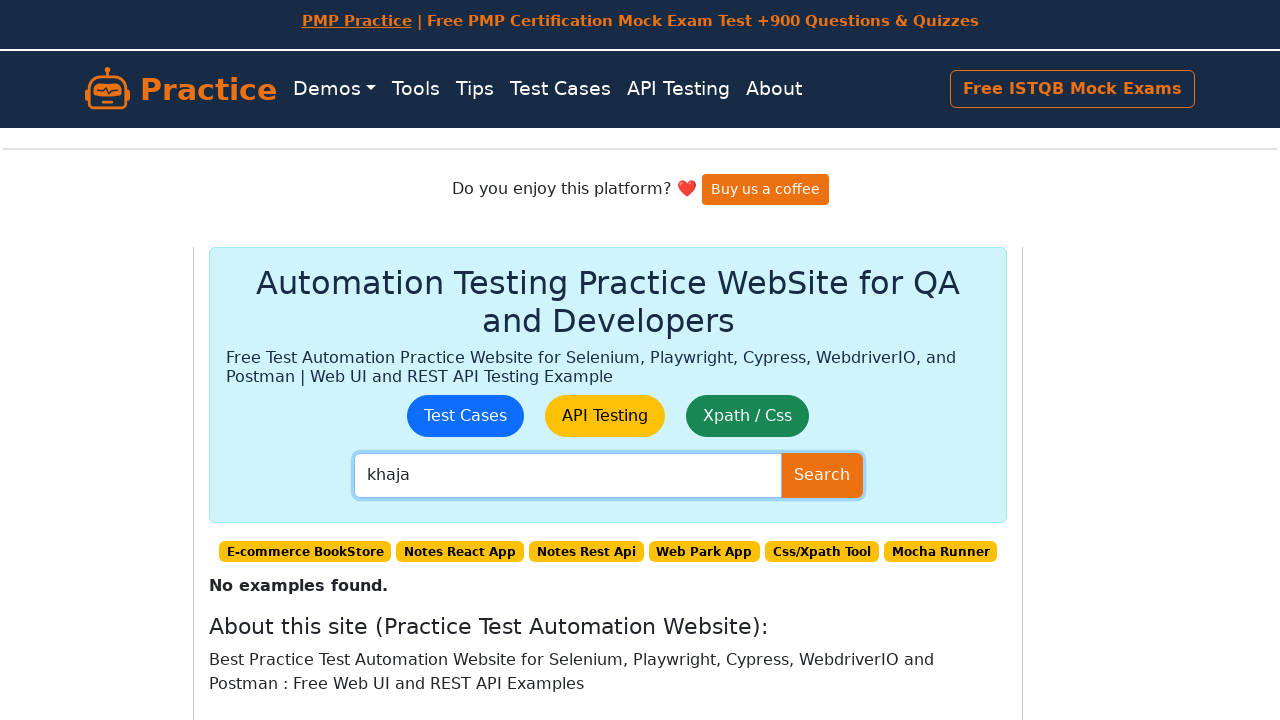

Cleared the search input field on #search-input
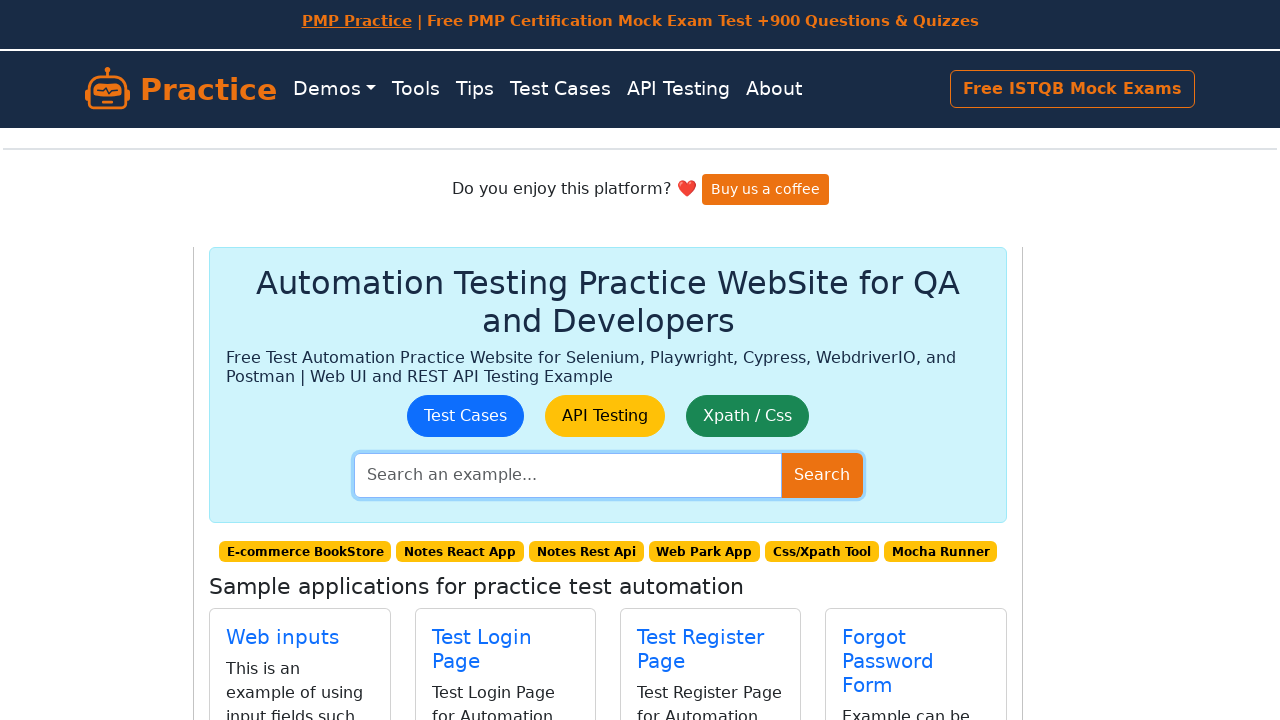

Typed 'khaja im back to form ' sequentially with 500ms delay between characters
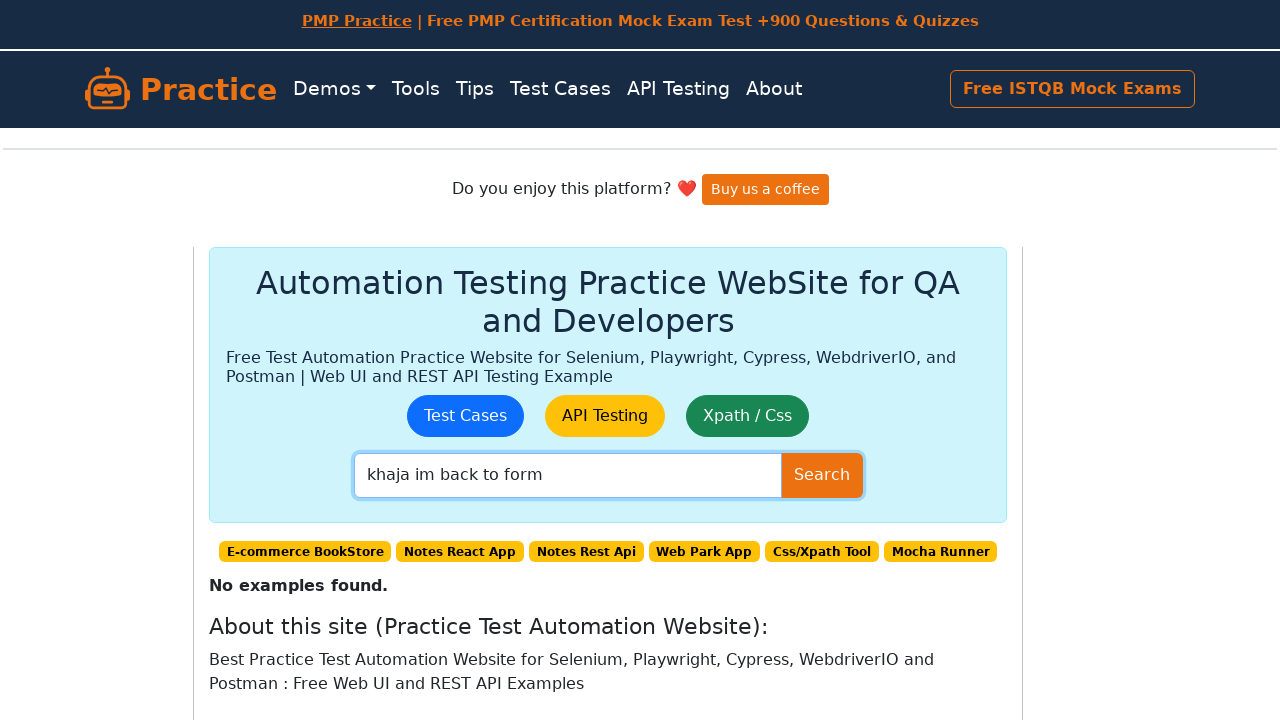

Verified that the input field contains 'khaja im back to form '
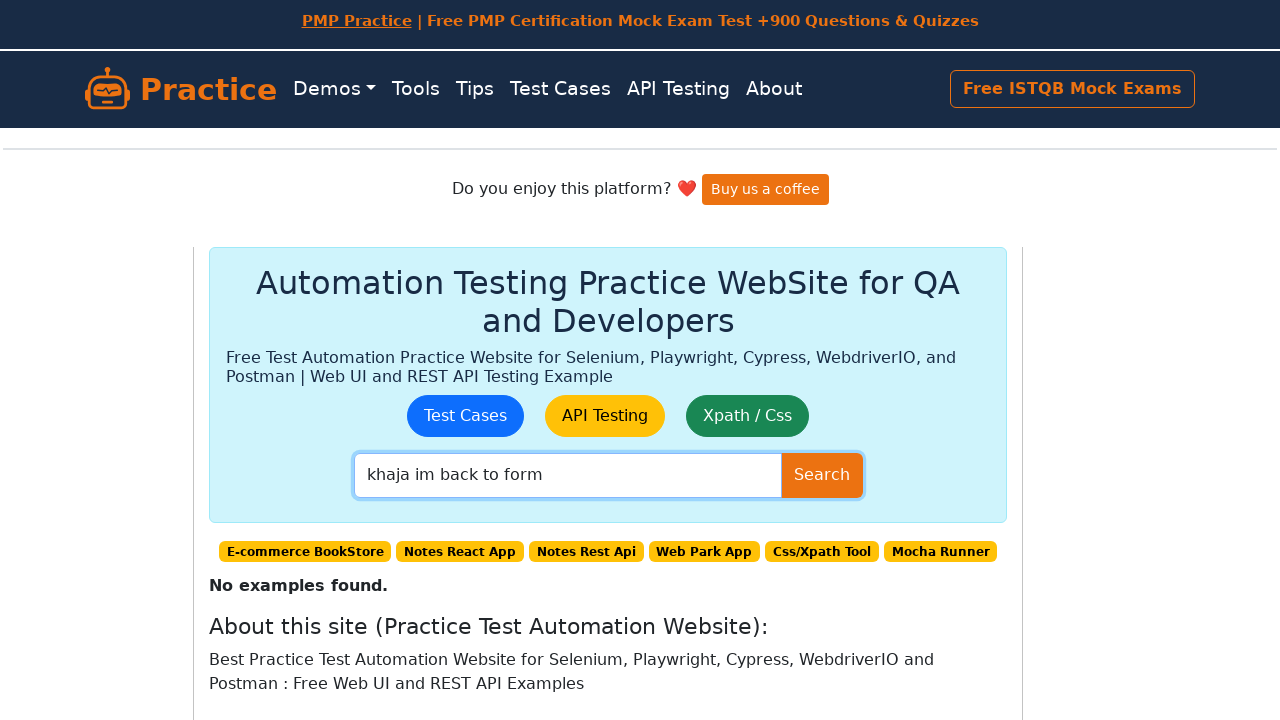

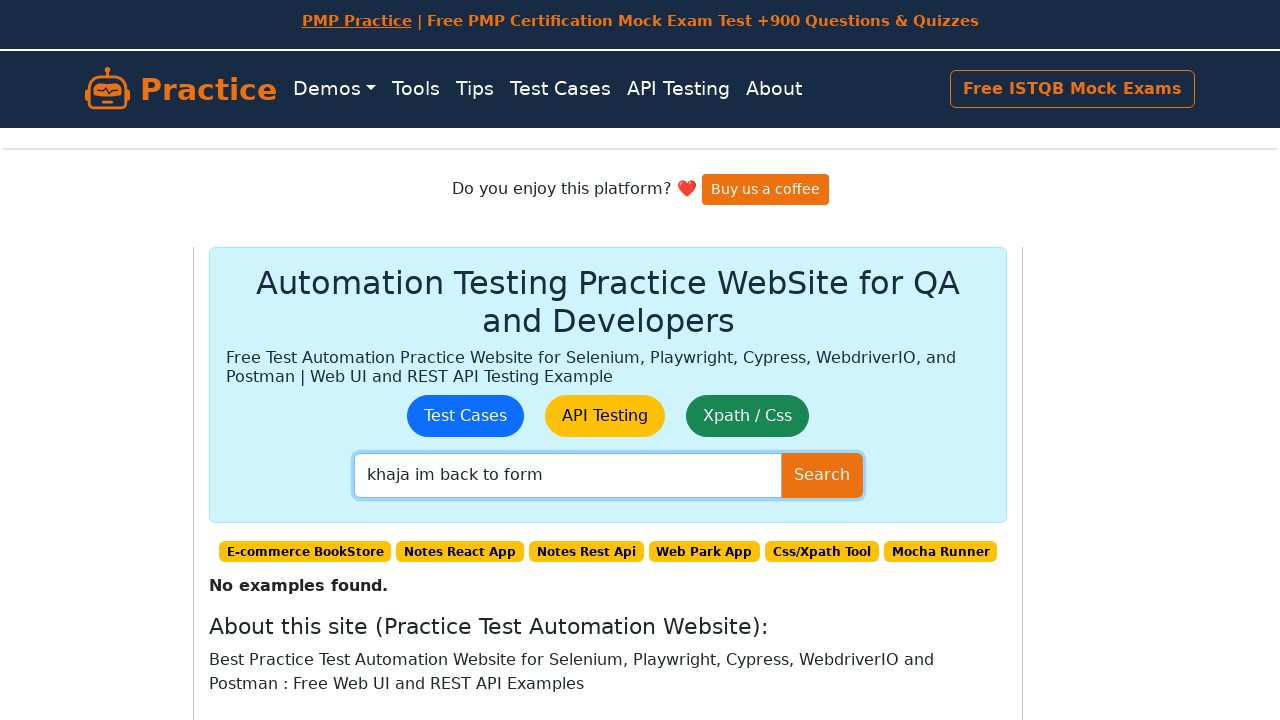